Tests filling out a practice form with personal information including name, email, gender, phone number, date of birth, hobbies, and address, then verifies the submission displays the entered data

Starting URL: https://demoqa.com/automation-practice-form

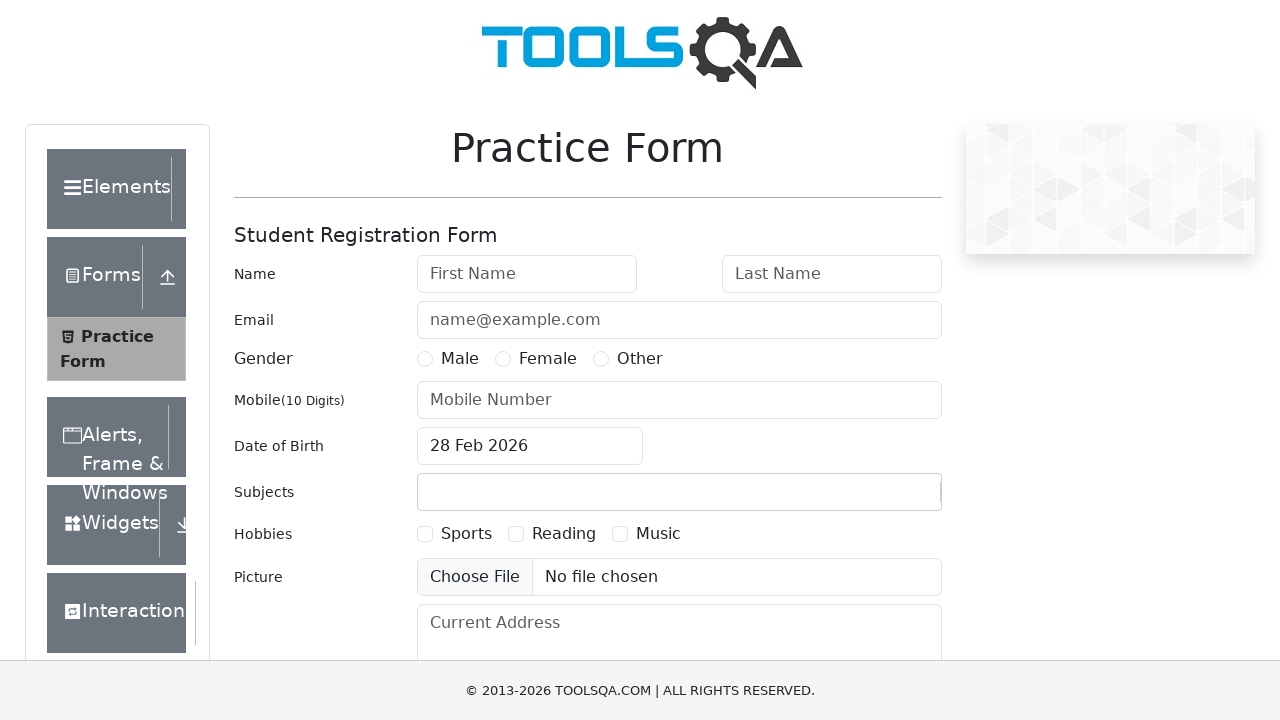

Removed ad anchor element
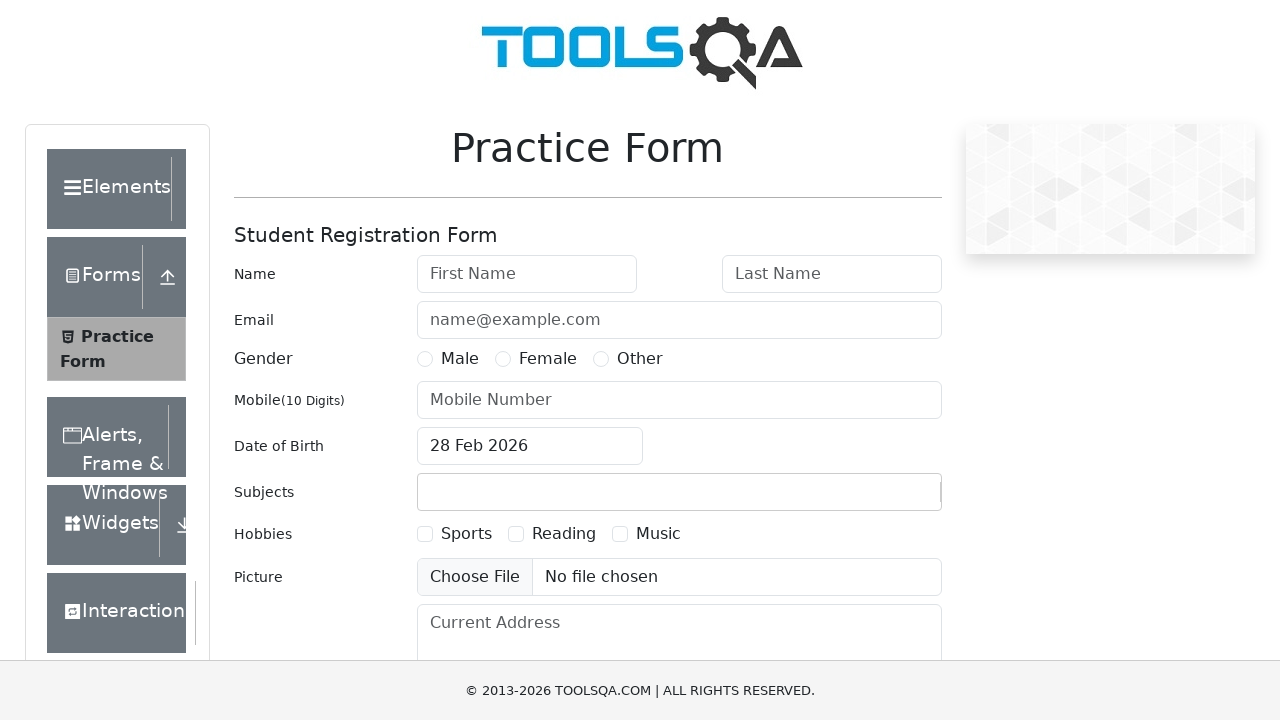

Removed footer element
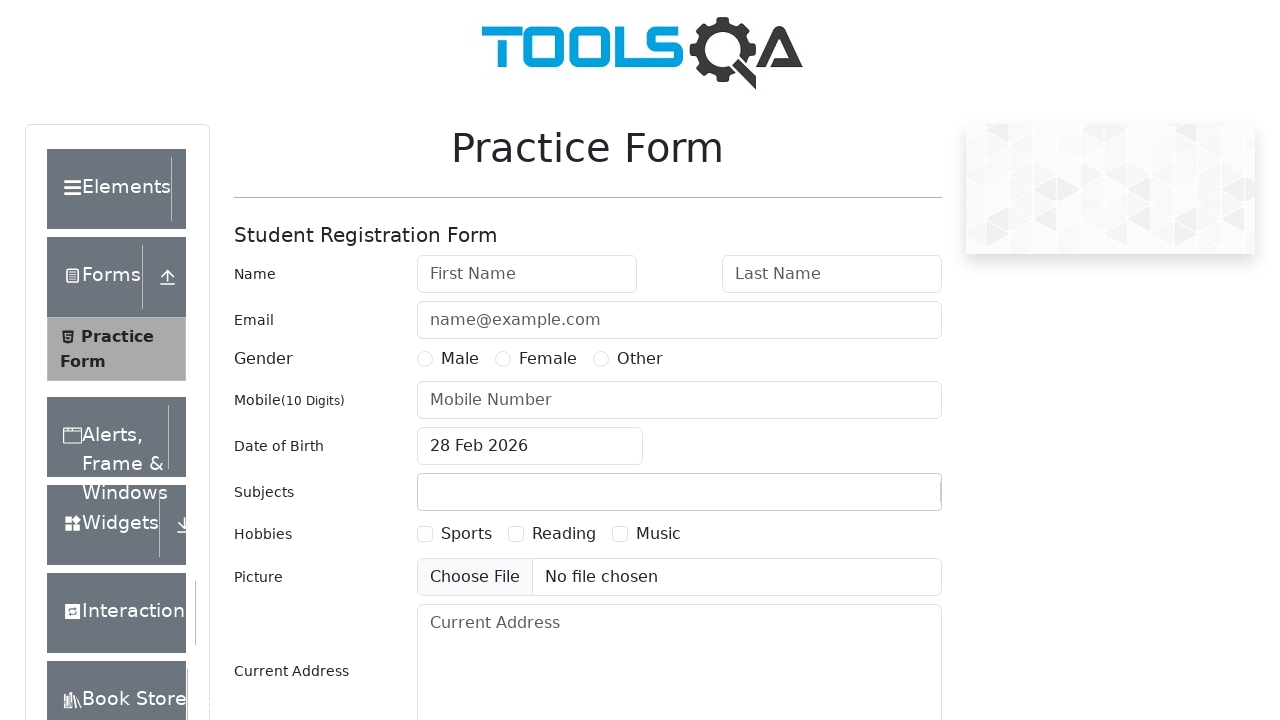

Filled first name field with 'Michael' on #firstName
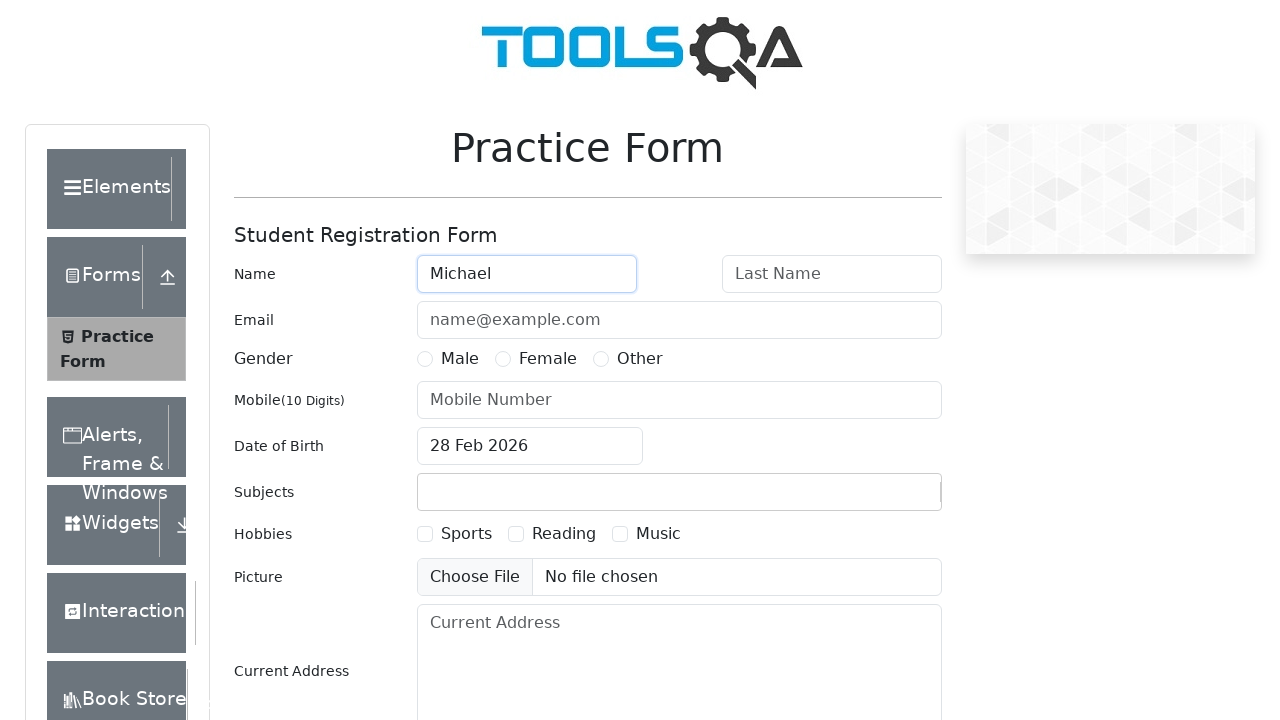

Filled last name field with 'Thompson' on #lastName
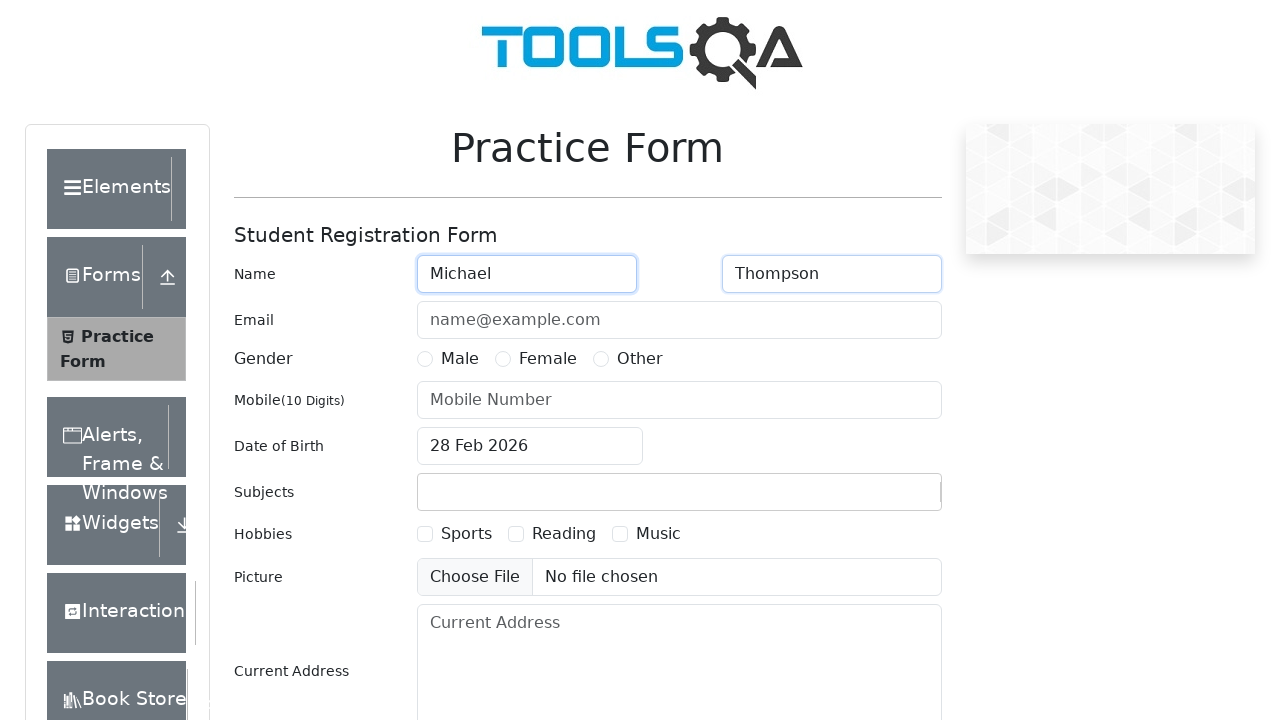

Filled email field with 'michael.thompson@example.com' on #userEmail
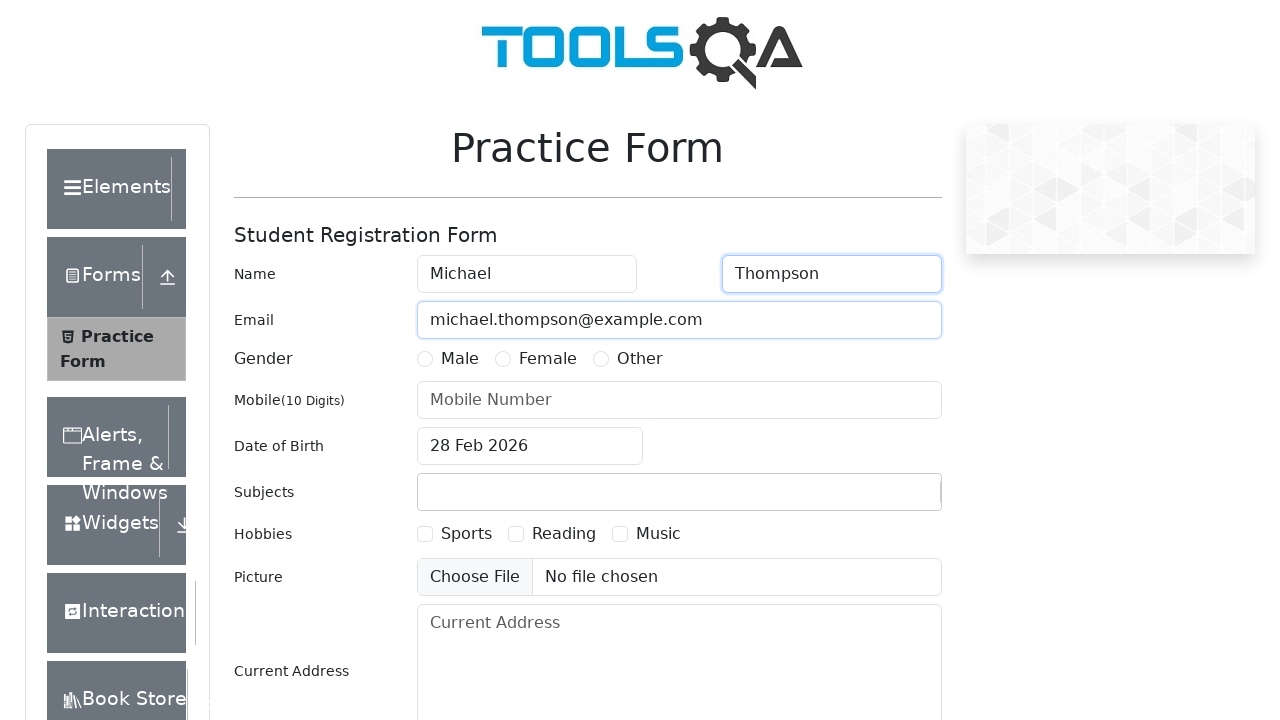

Selected Male gender option at (460, 359) on label[for='gender-radio-1']
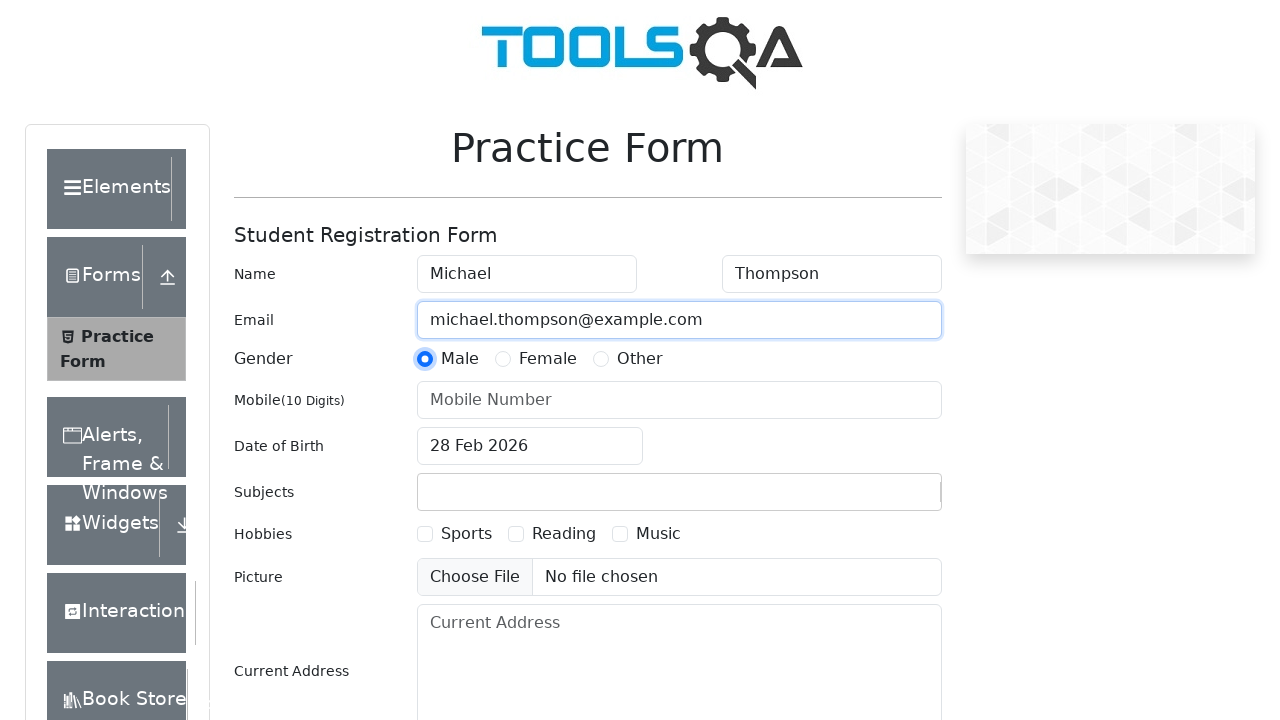

Filled phone number field with '5551234567' on #userNumber
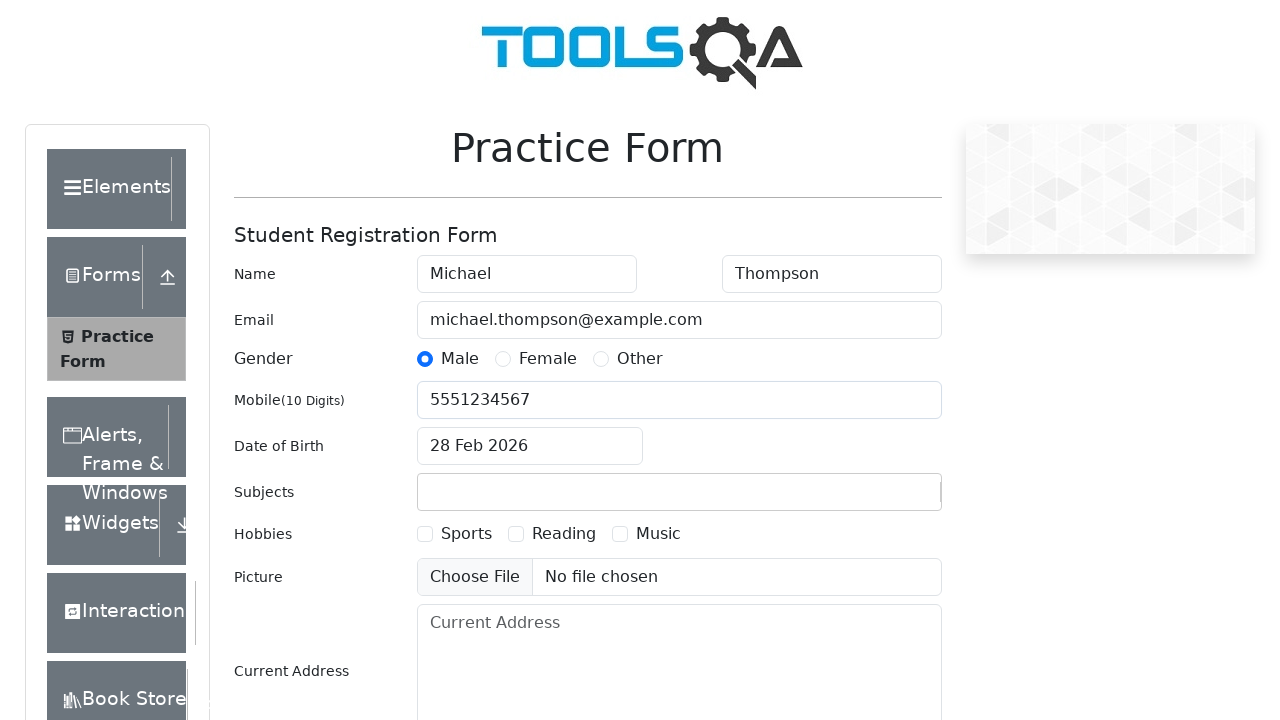

Clicked date of birth input field at (530, 446) on #dateOfBirthInput
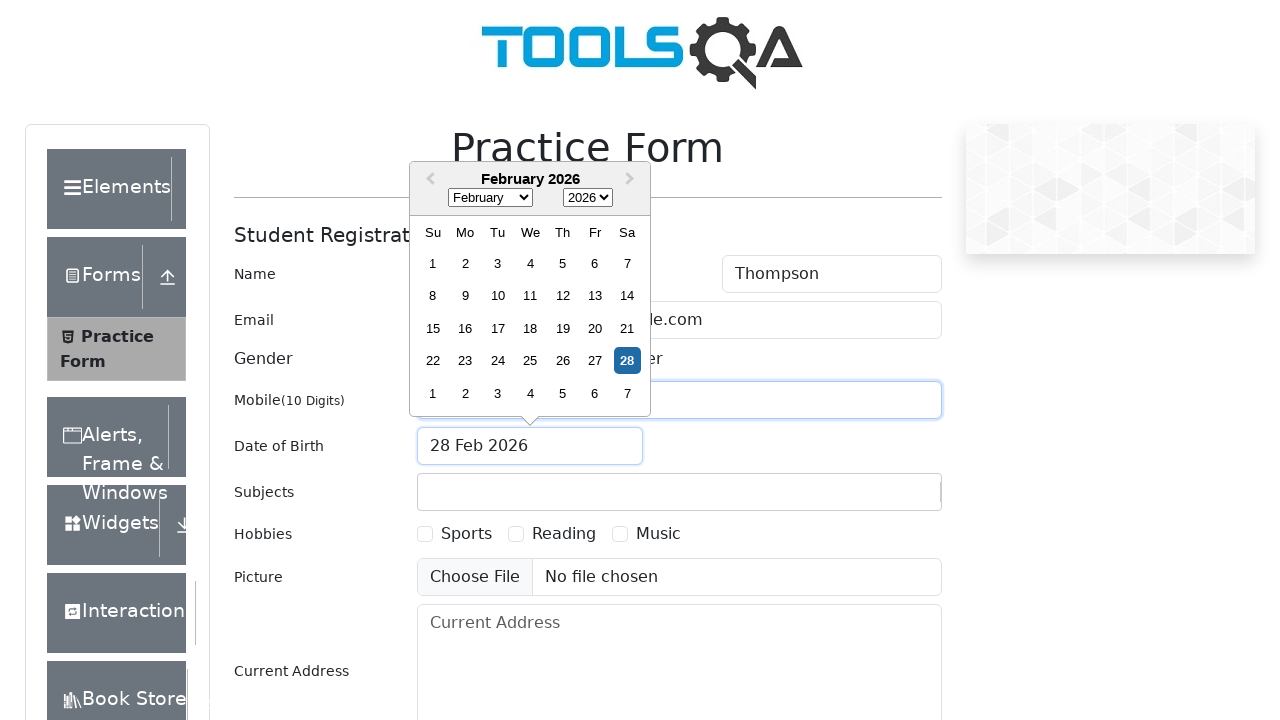

Selected all text in date field
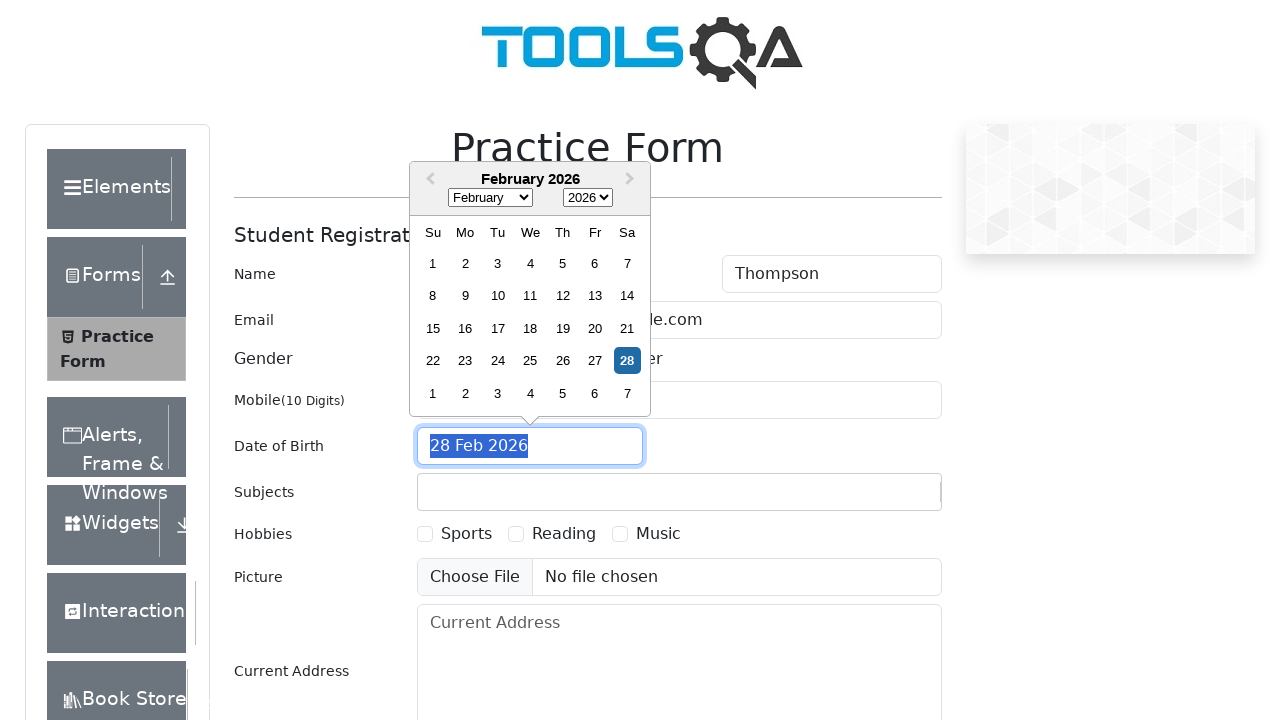

Typed date of birth '03/15/1995'
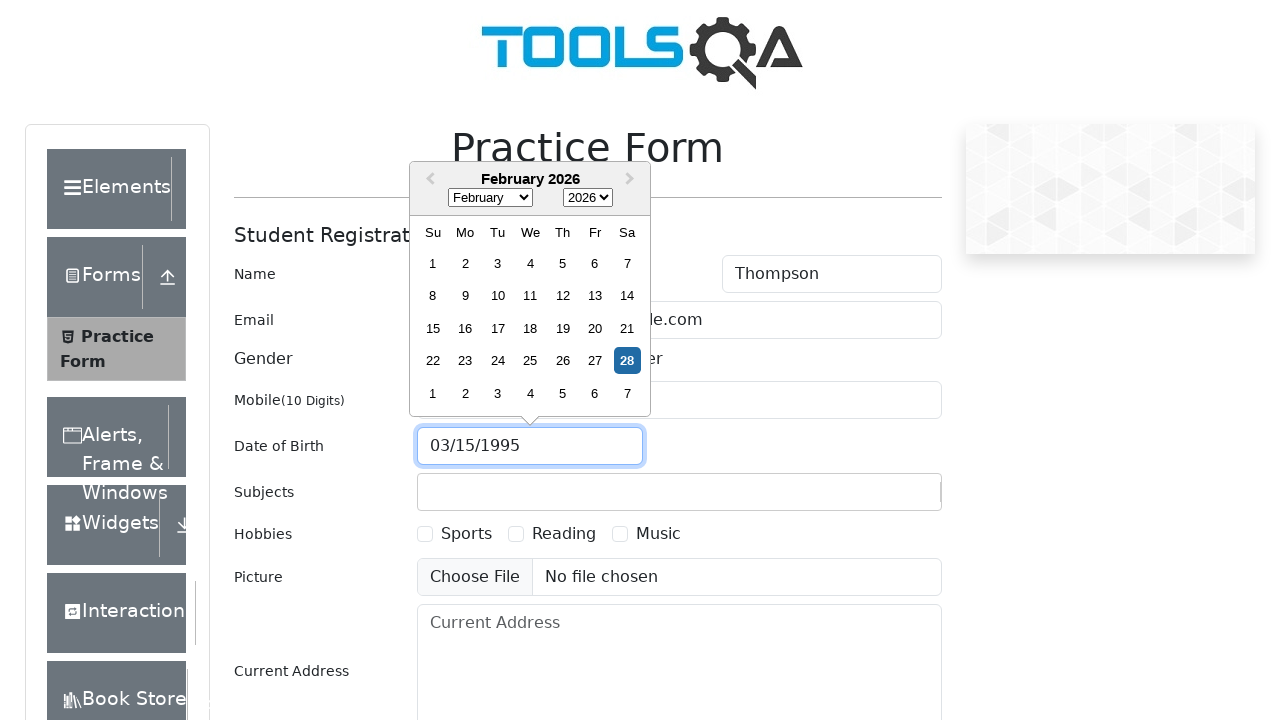

Pressed Enter to confirm date of birth
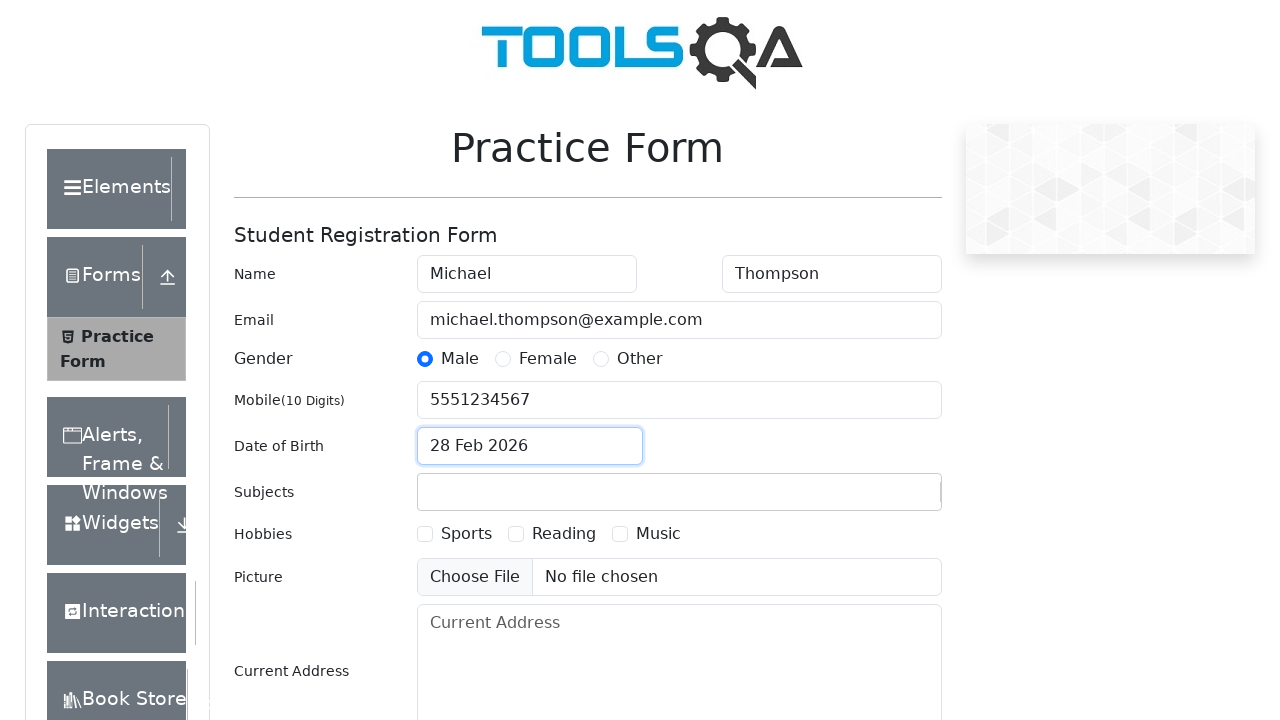

Selected Sports hobby checkbox at (466, 534) on label[for='hobbies-checkbox-1']
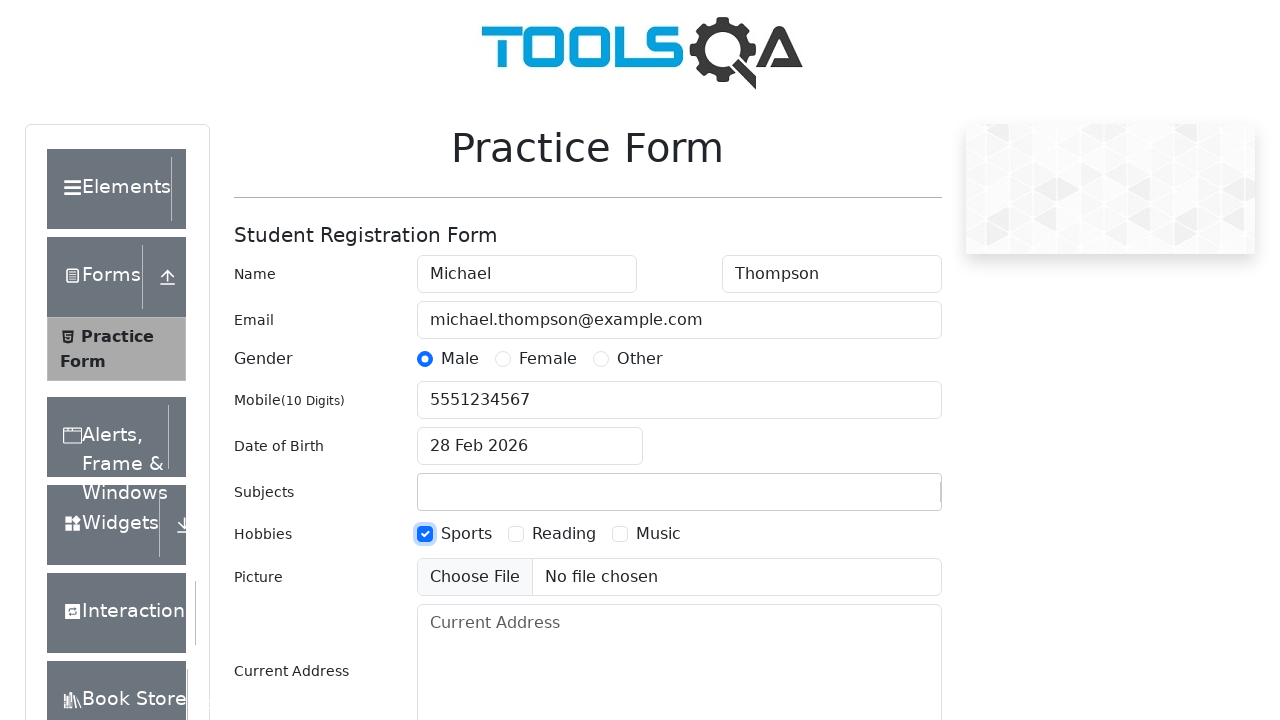

Filled current address field with '123 Test Street, Suite 456' on #currentAddress
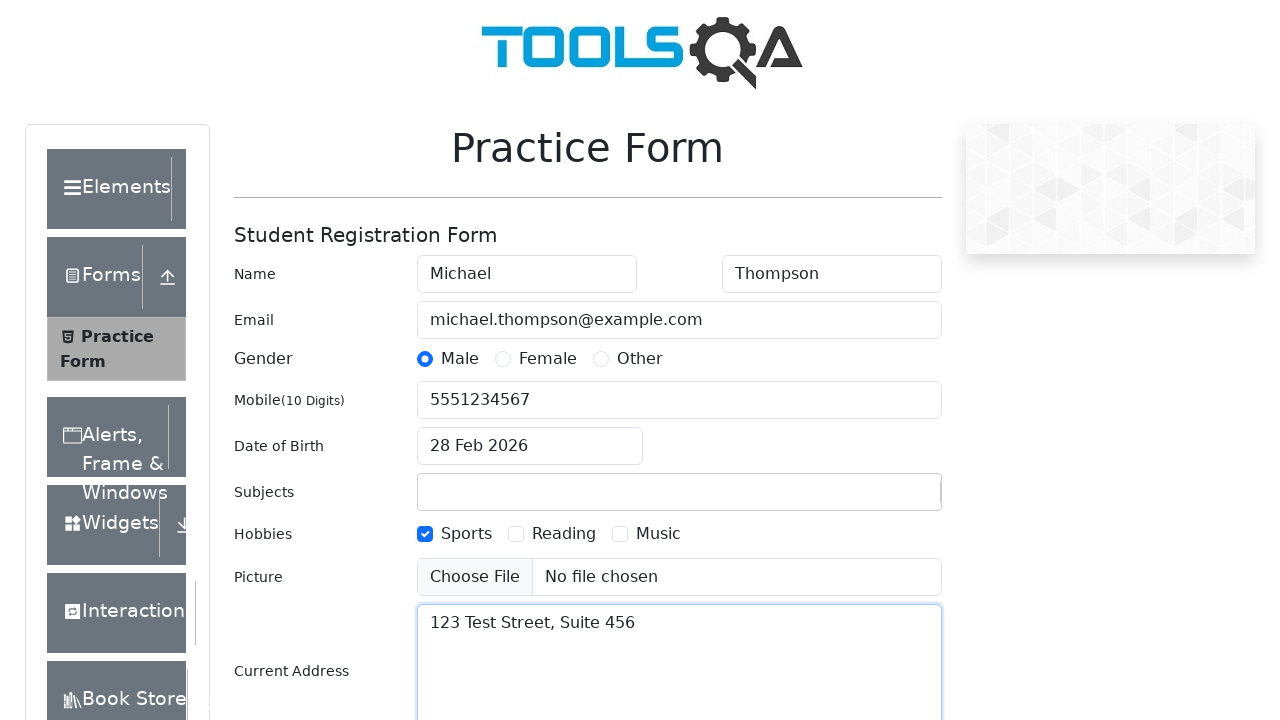

Clicked submit button to submit the form at (885, 499) on #submit
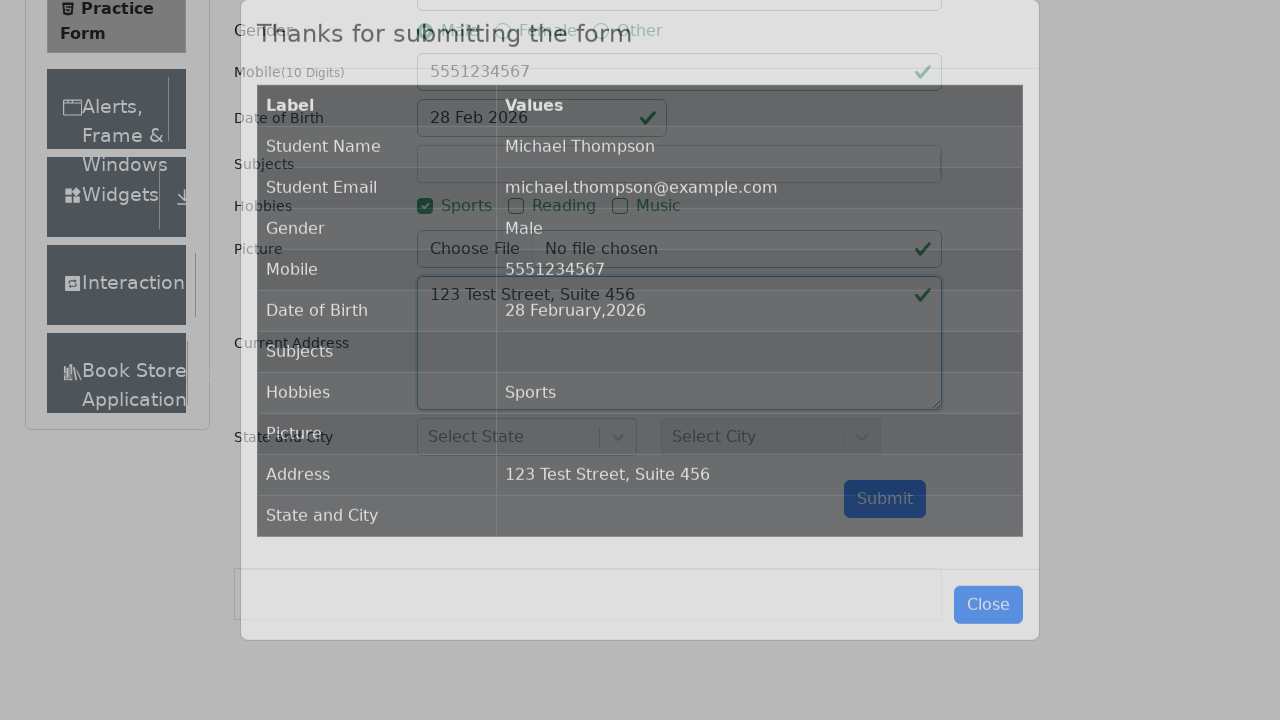

Waited for submission results table to appear
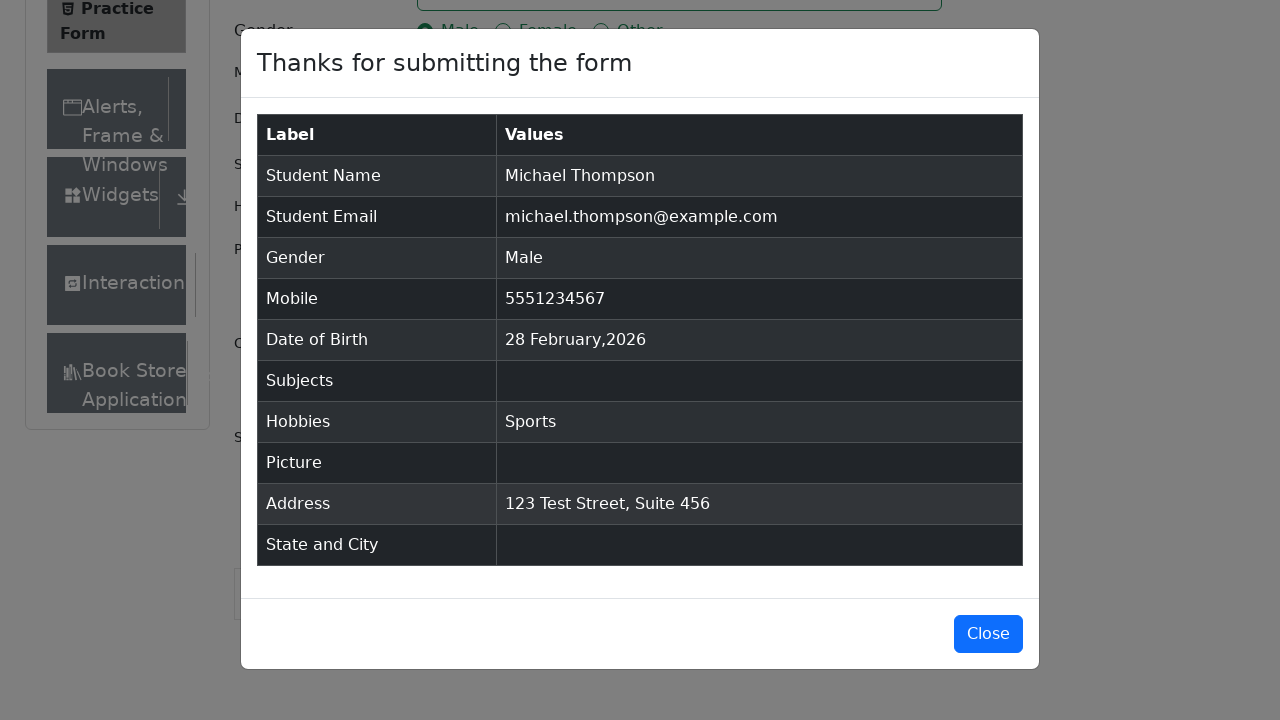

Verified submission results table is visible
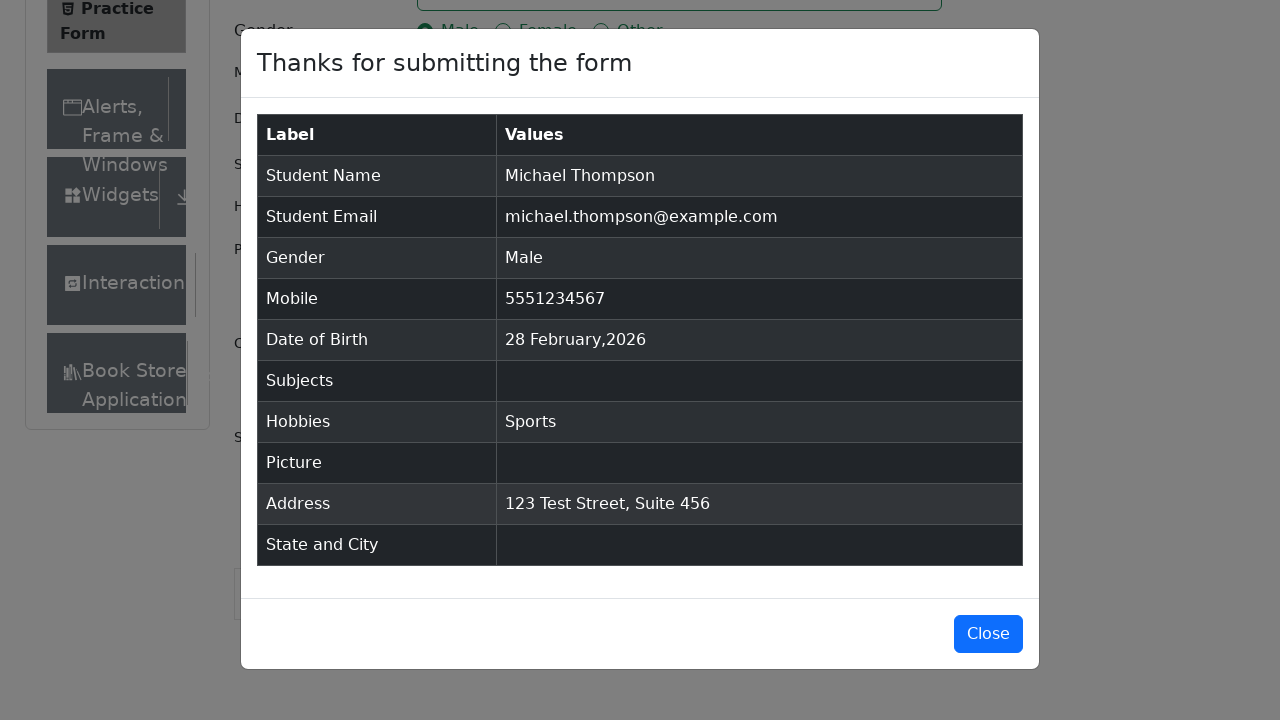

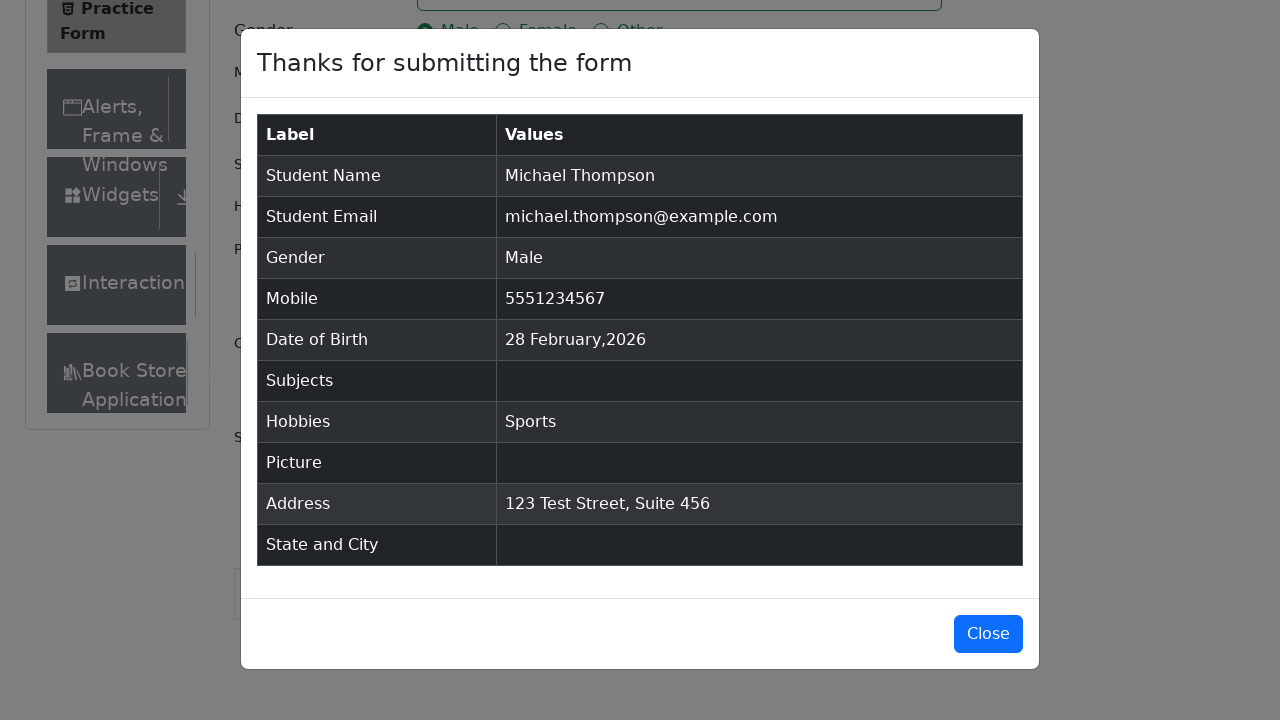